Tests AJAX loading with mixed implicit and explicit waits by clicking button and waiting for text content

Starting URL: http://uitestingplayground.com/ajax

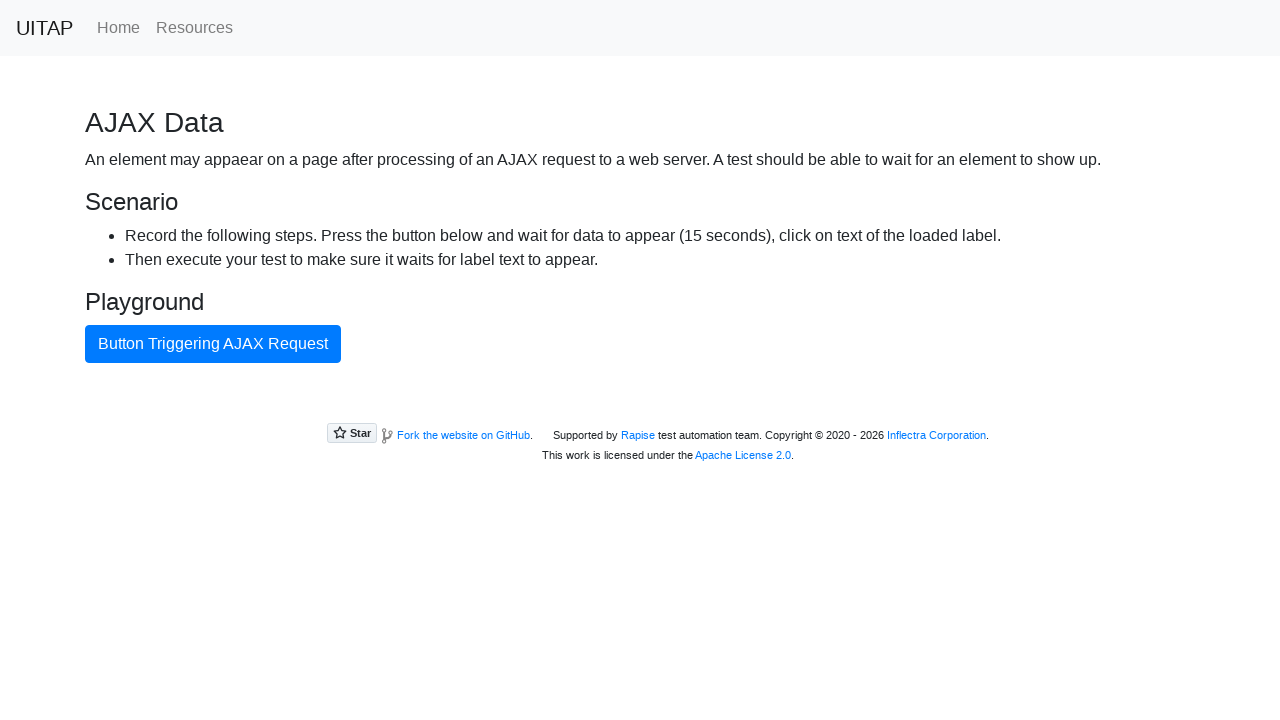

Navigated to AJAX test page
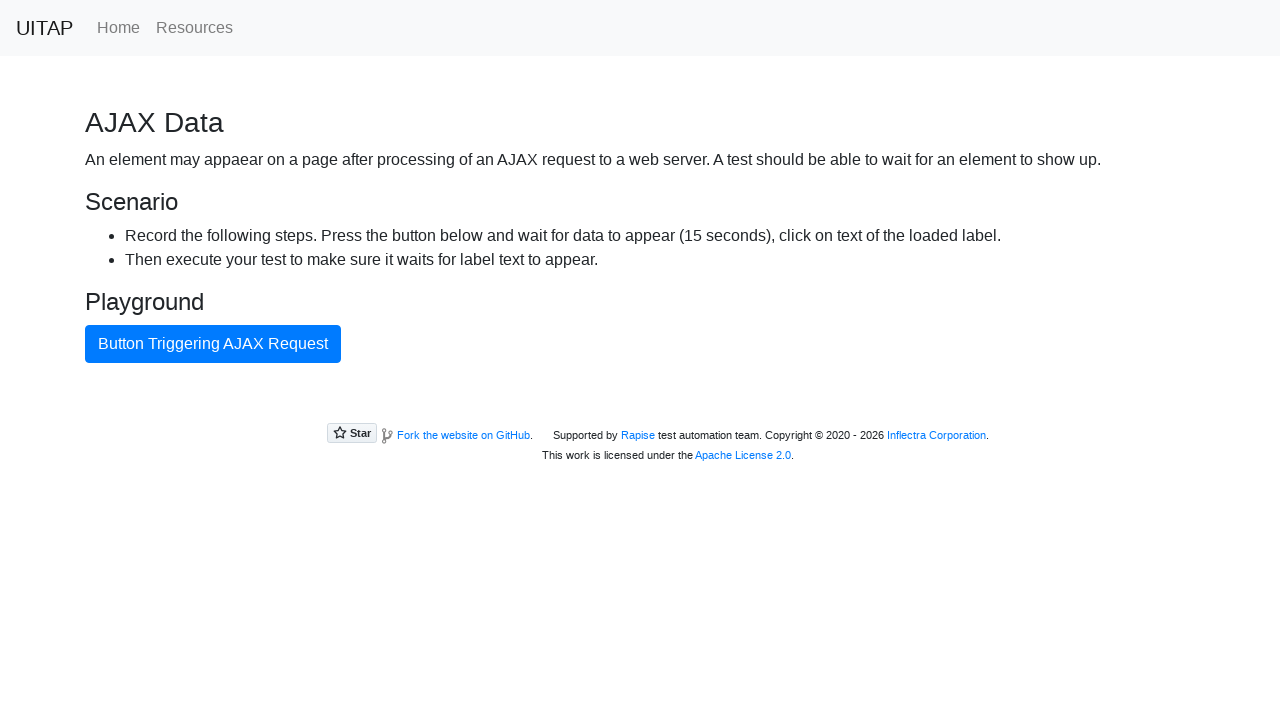

Clicked AJAX button to trigger data loading at (213, 344) on #ajaxButton
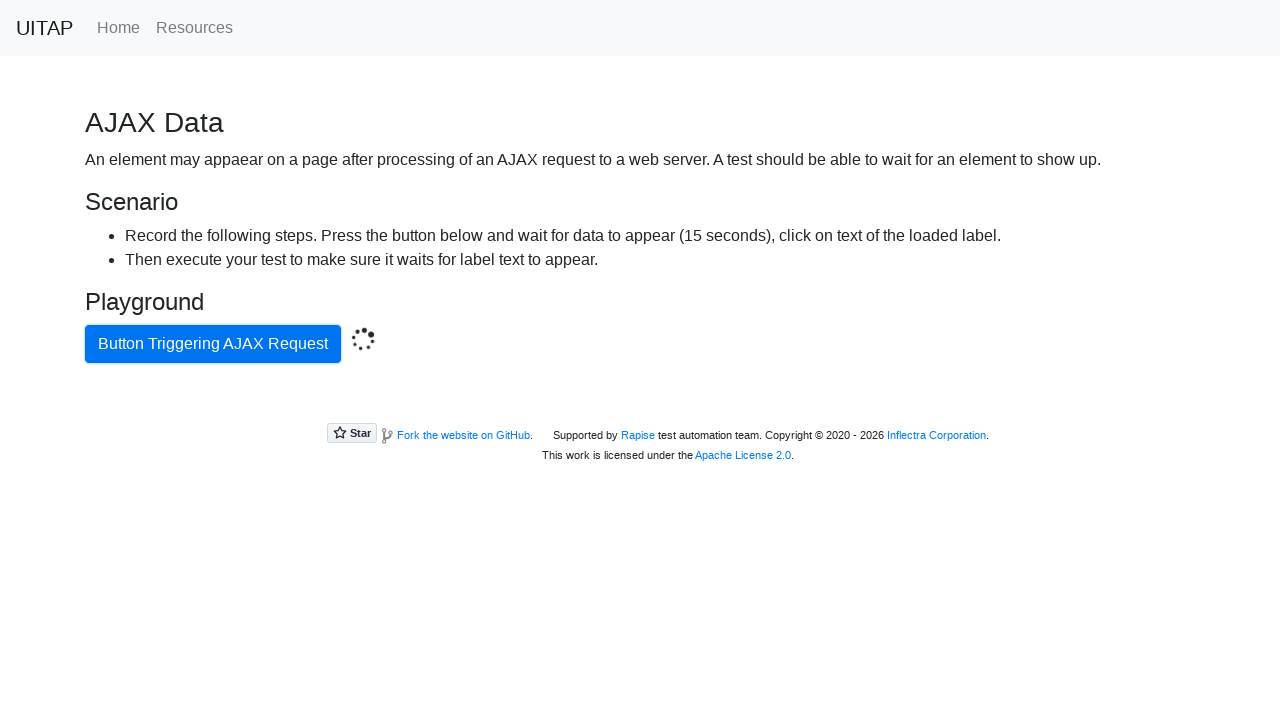

AJAX content loaded - paragraph element appeared
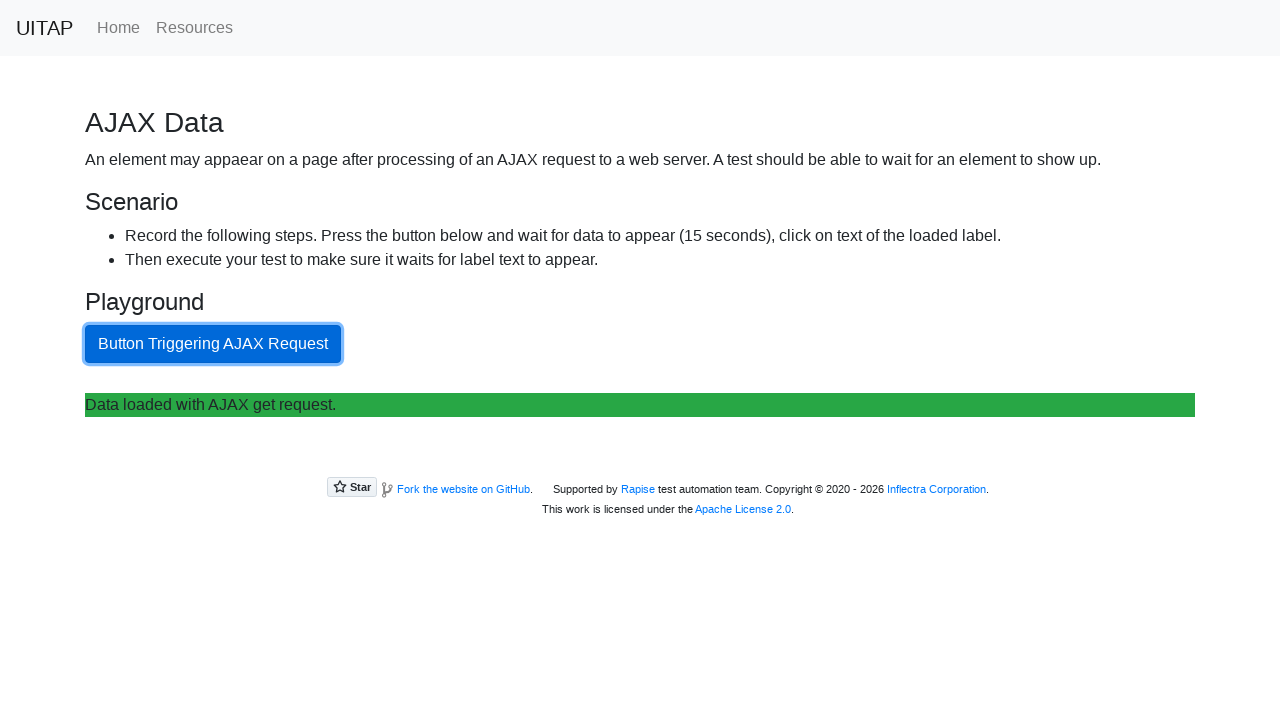

Retrieved text content from loaded paragraph
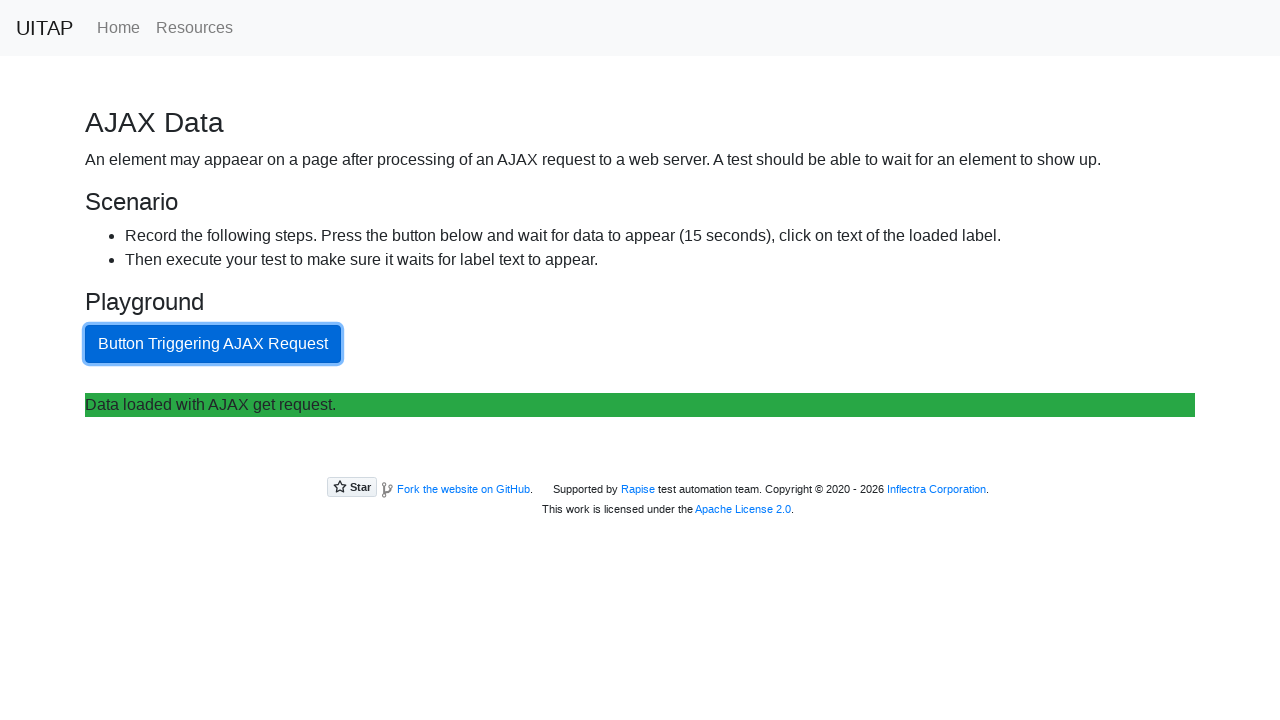

Assertion passed - AJAX response text matches expected value
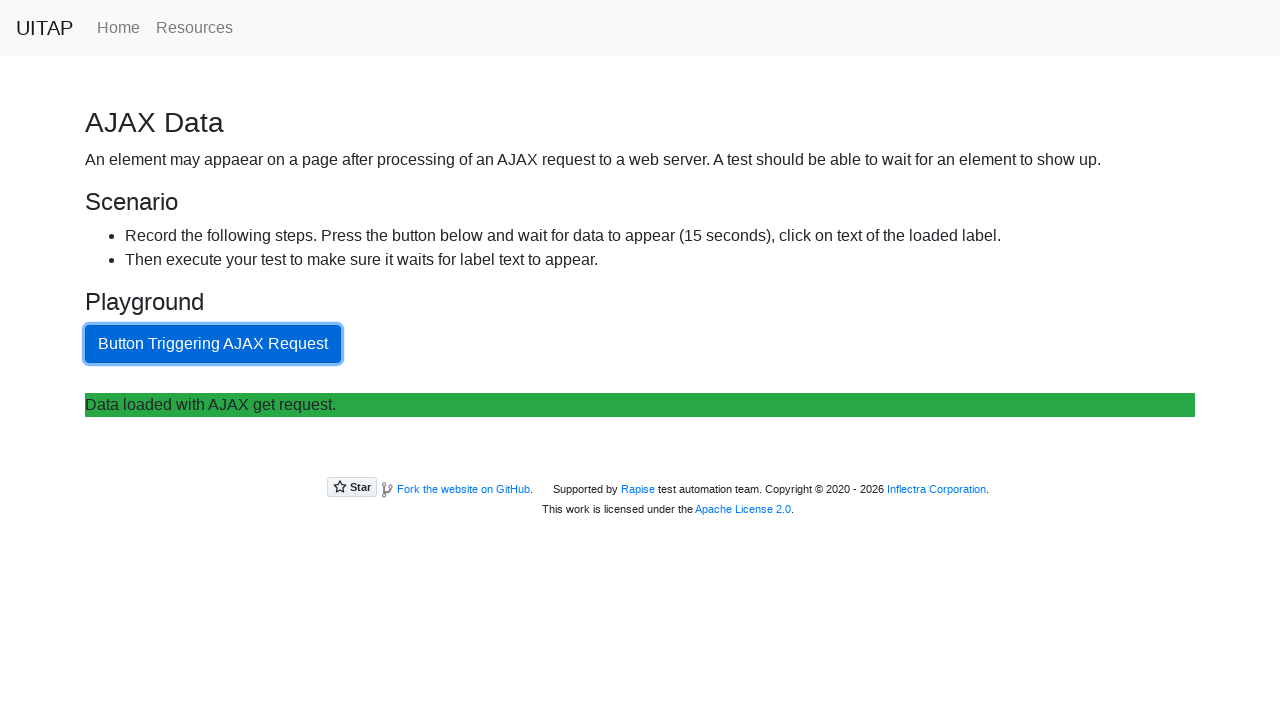

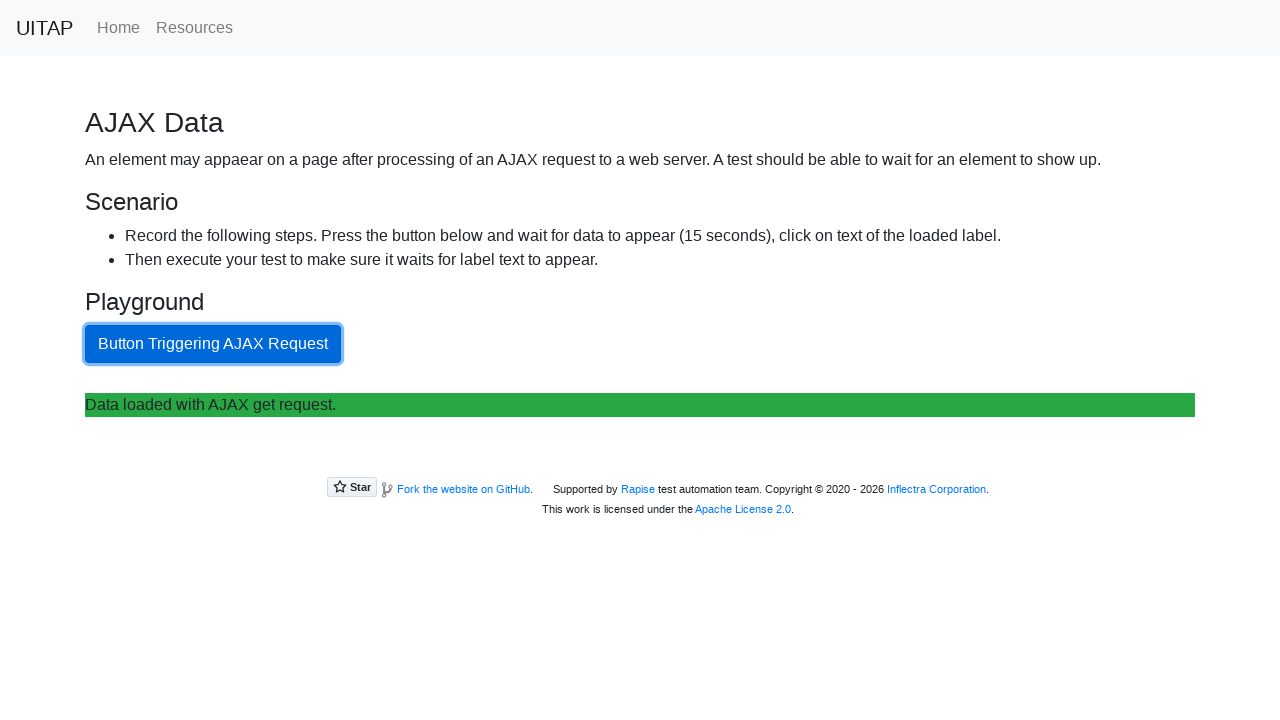